Tests dynamic content loading by clicking a start button and waiting for hidden content to become visible

Starting URL: https://the-internet.herokuapp.com/dynamic_loading/1

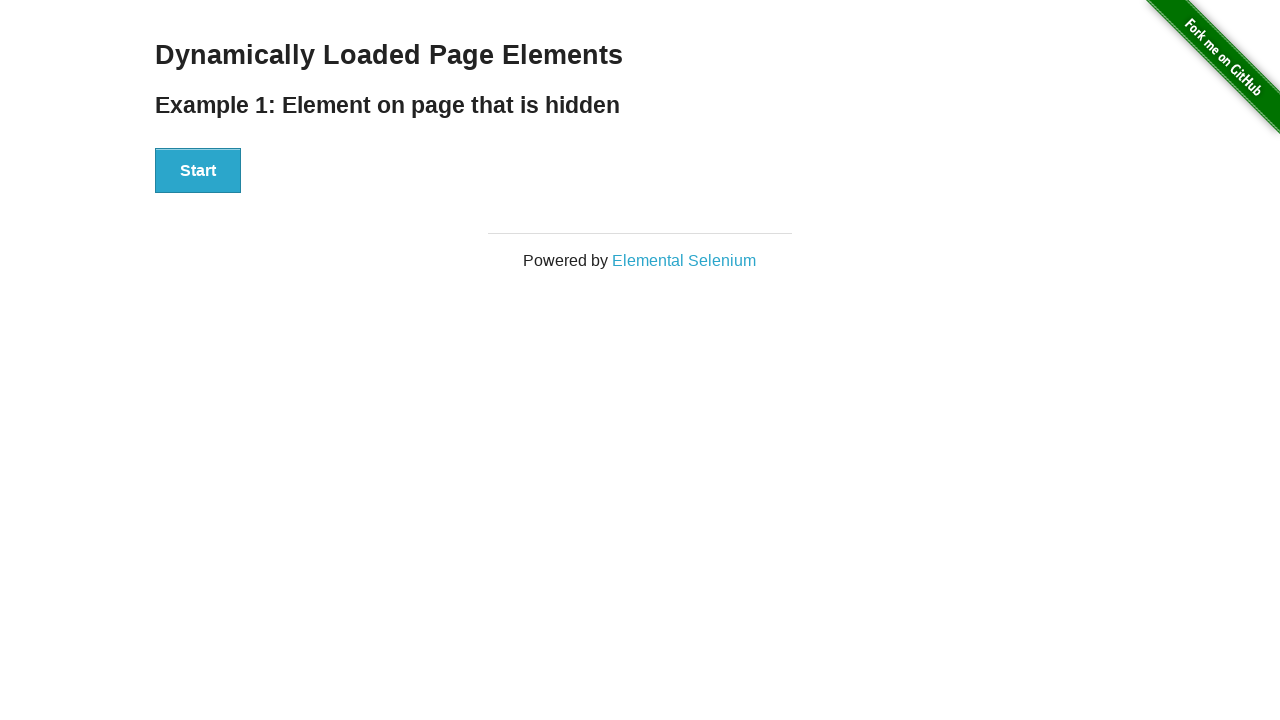

Clicked start button to trigger dynamic content loading at (198, 171) on #start button
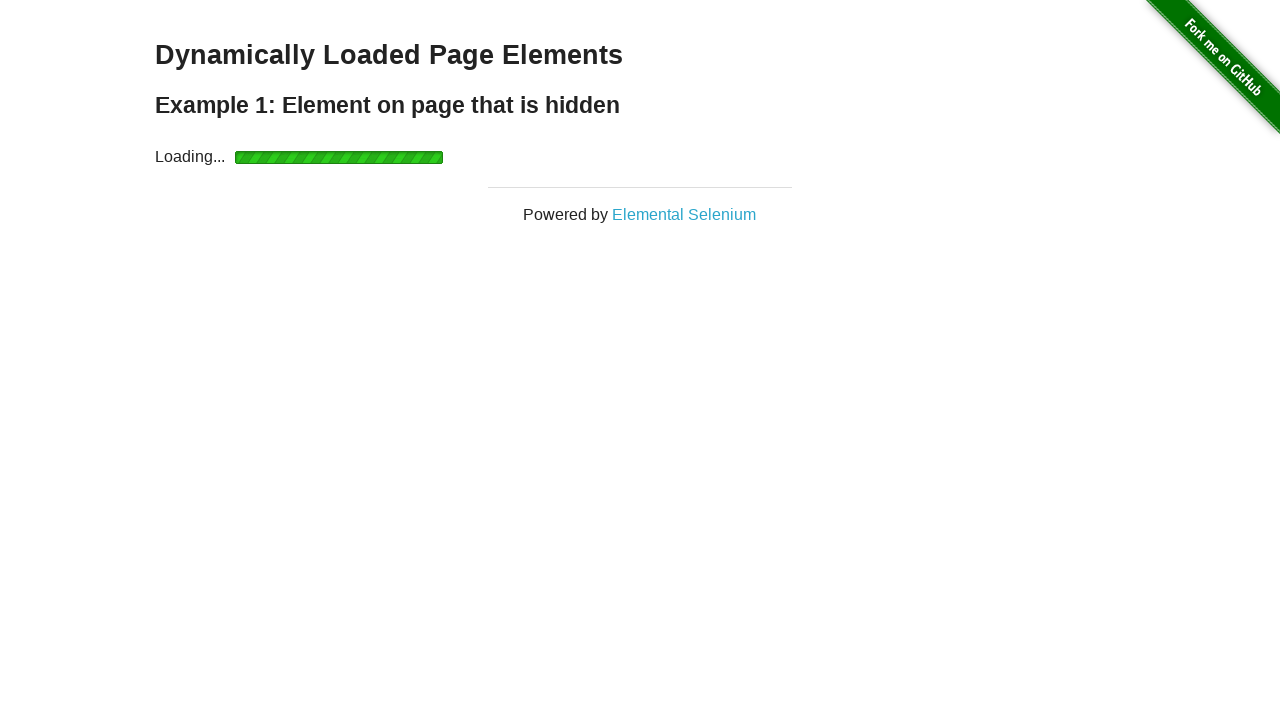

Dynamic content became visible - finish element loaded successfully
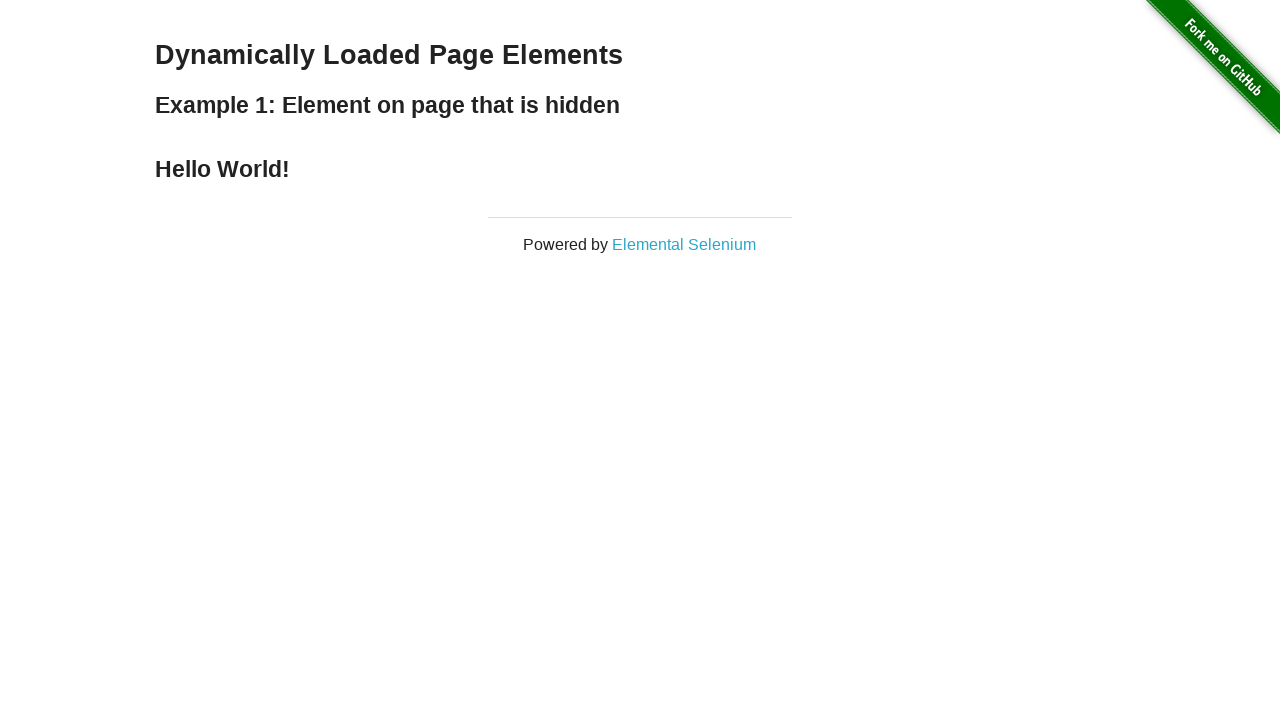

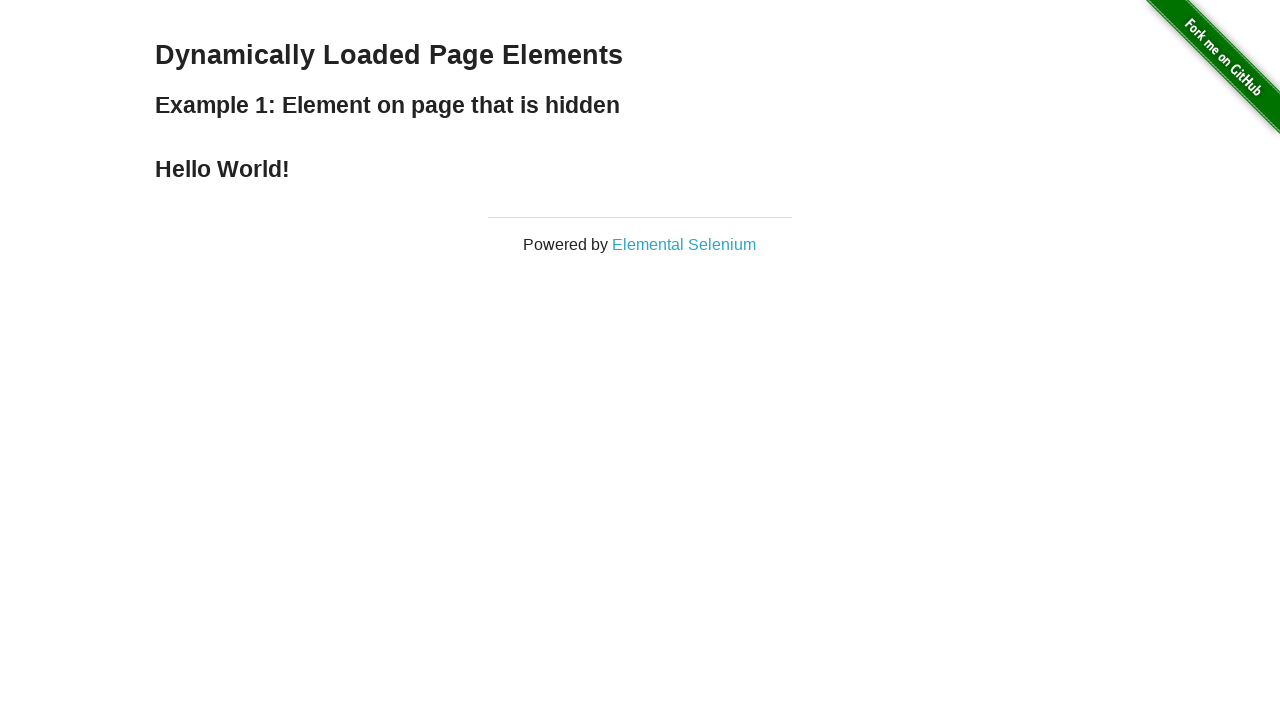